Tests dynamic loading with an extended wait time, clicking the start button and verifying the "Hello World!" text appears.

Starting URL: https://automationfc.github.io/dynamic-loading/

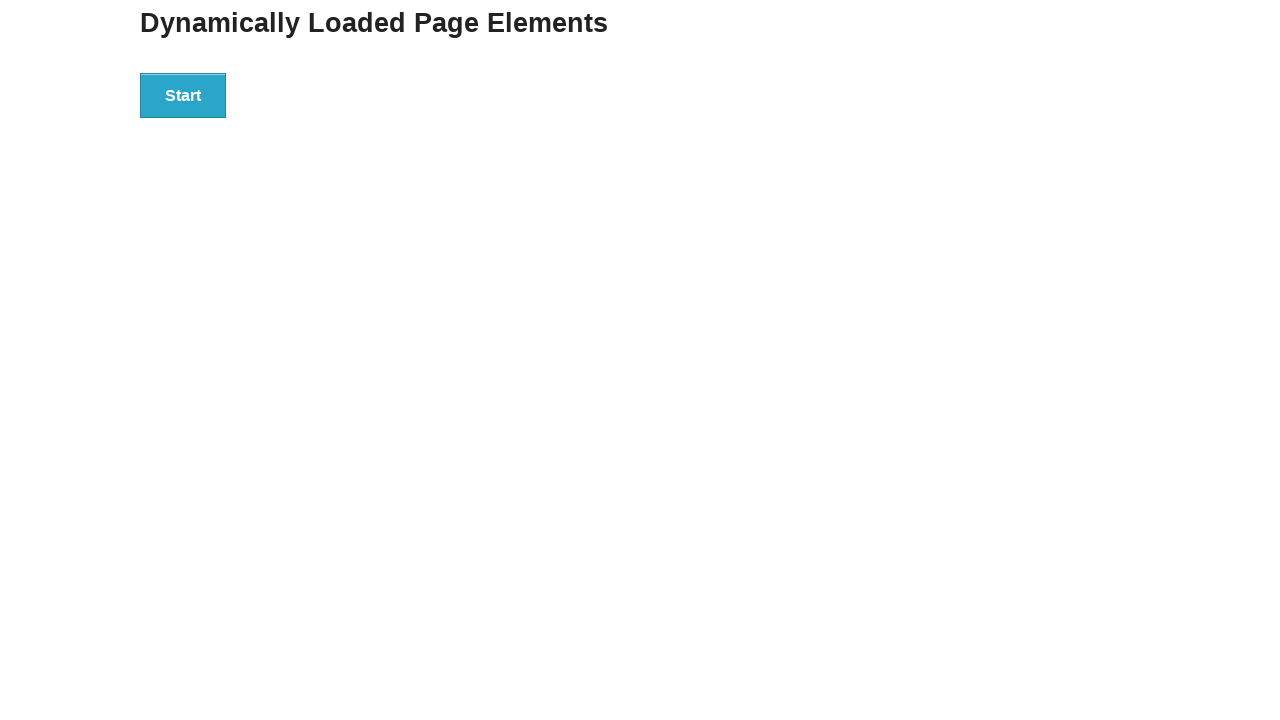

Navigated to dynamic loading test page
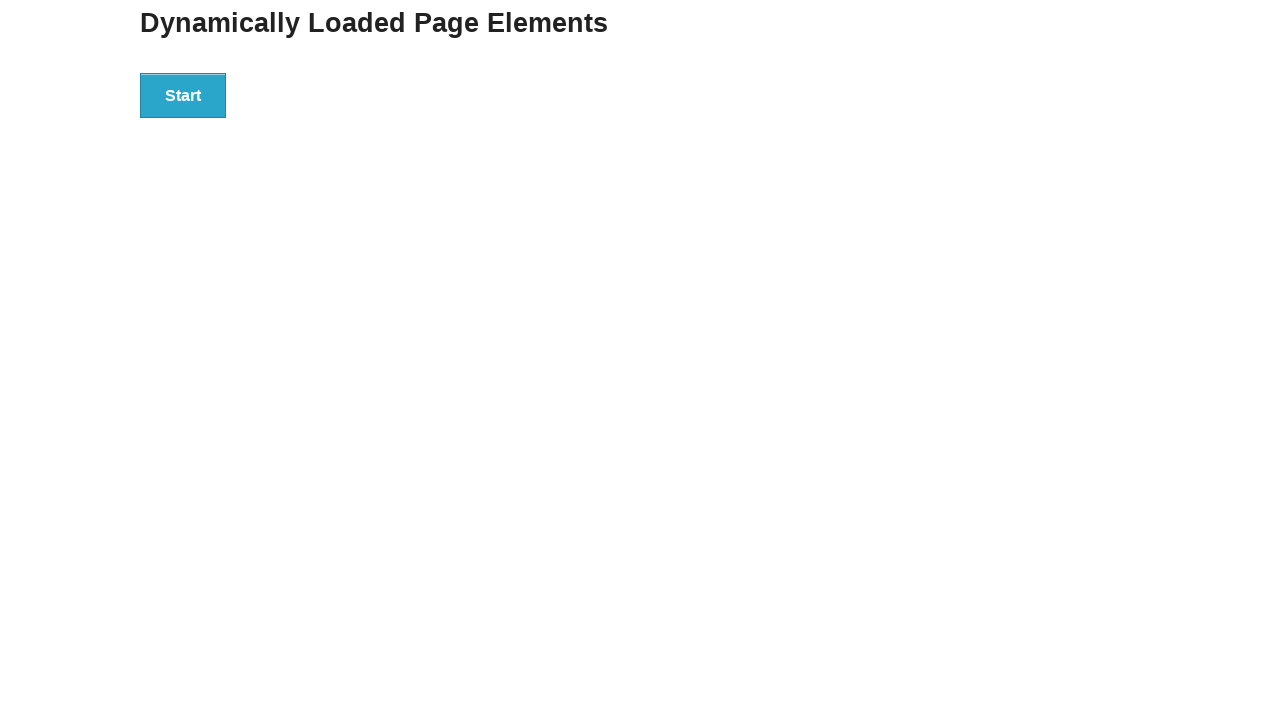

Clicked start button to trigger dynamic loading at (183, 95) on div#start>button
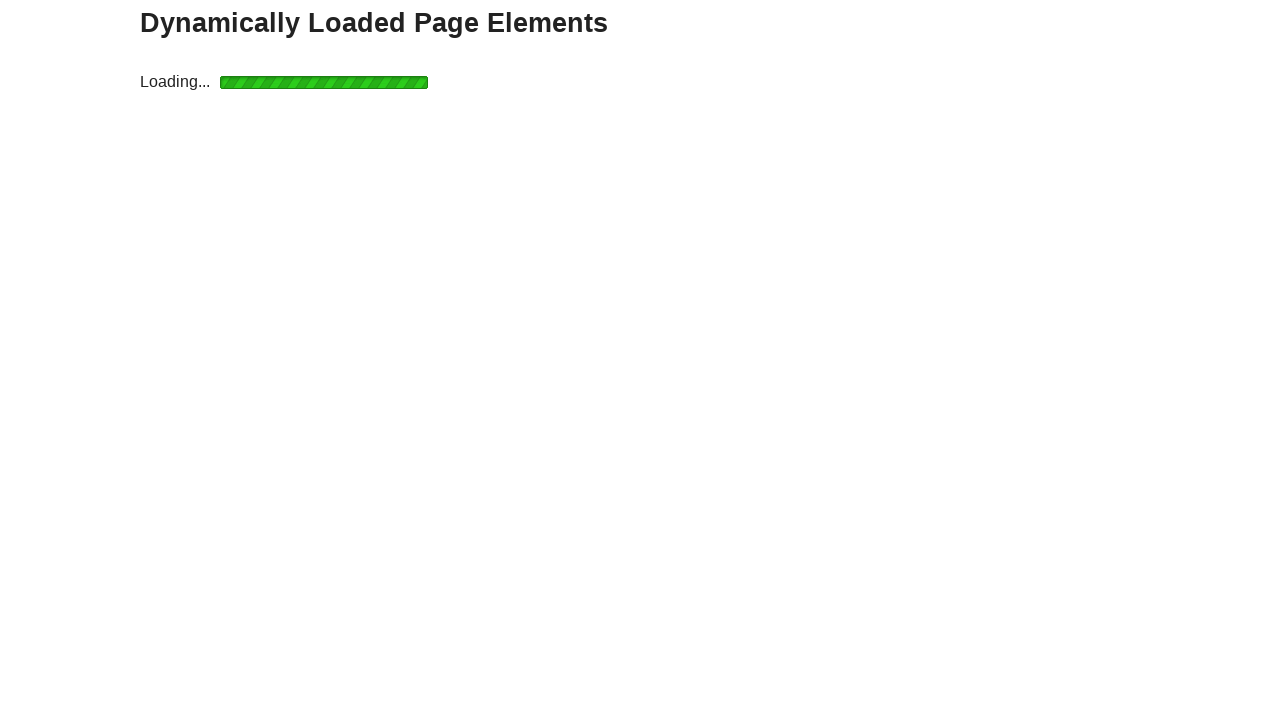

Waited for 'Hello World!' text to appear after extended loading time
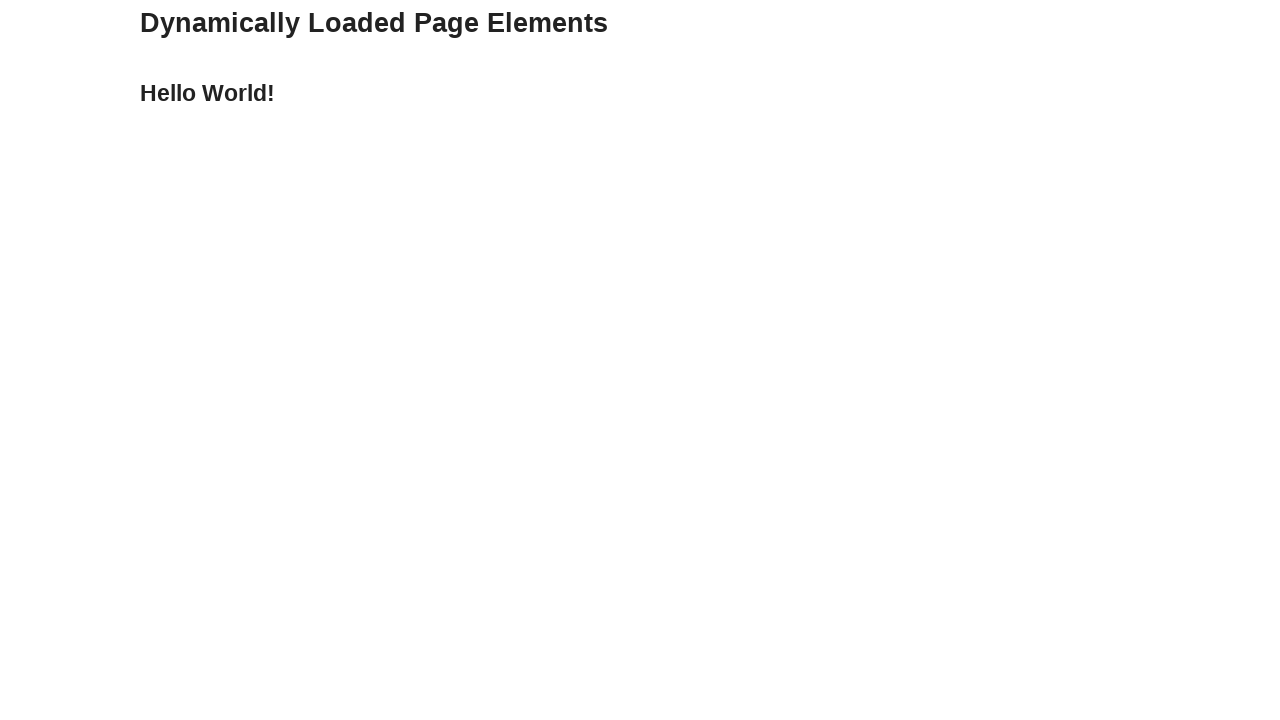

Verified 'Hello World!' text content is correct
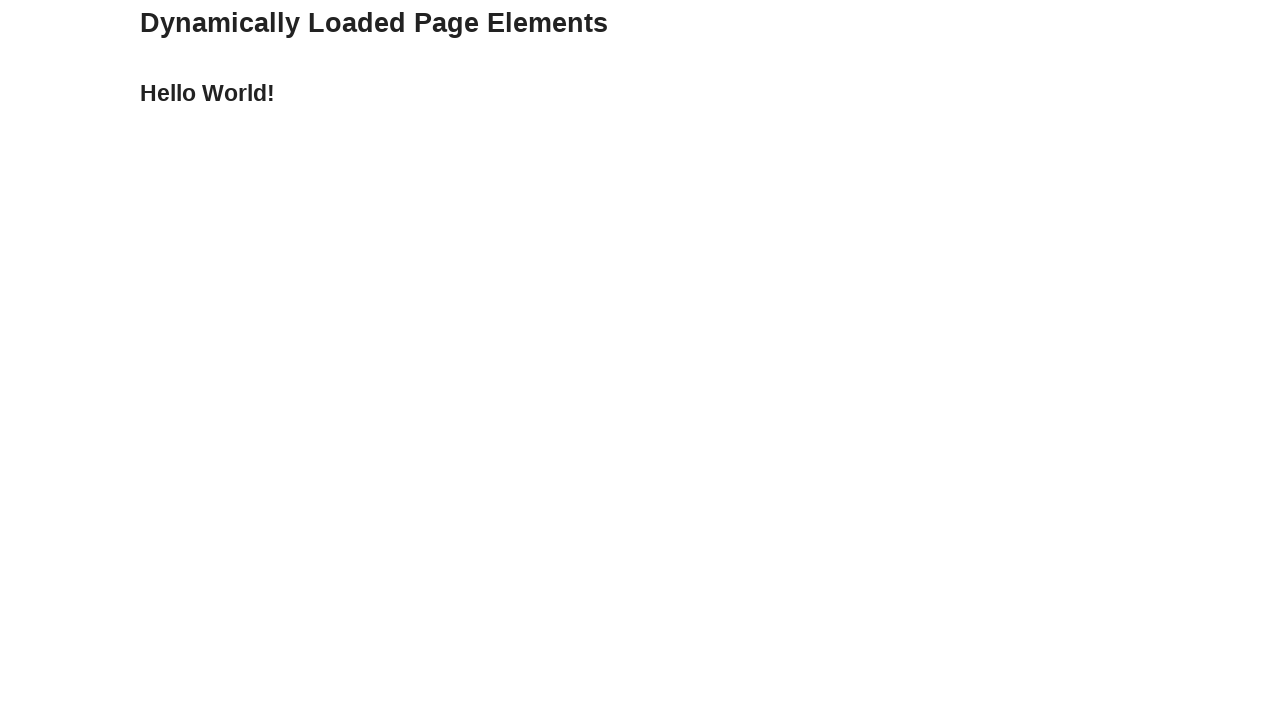

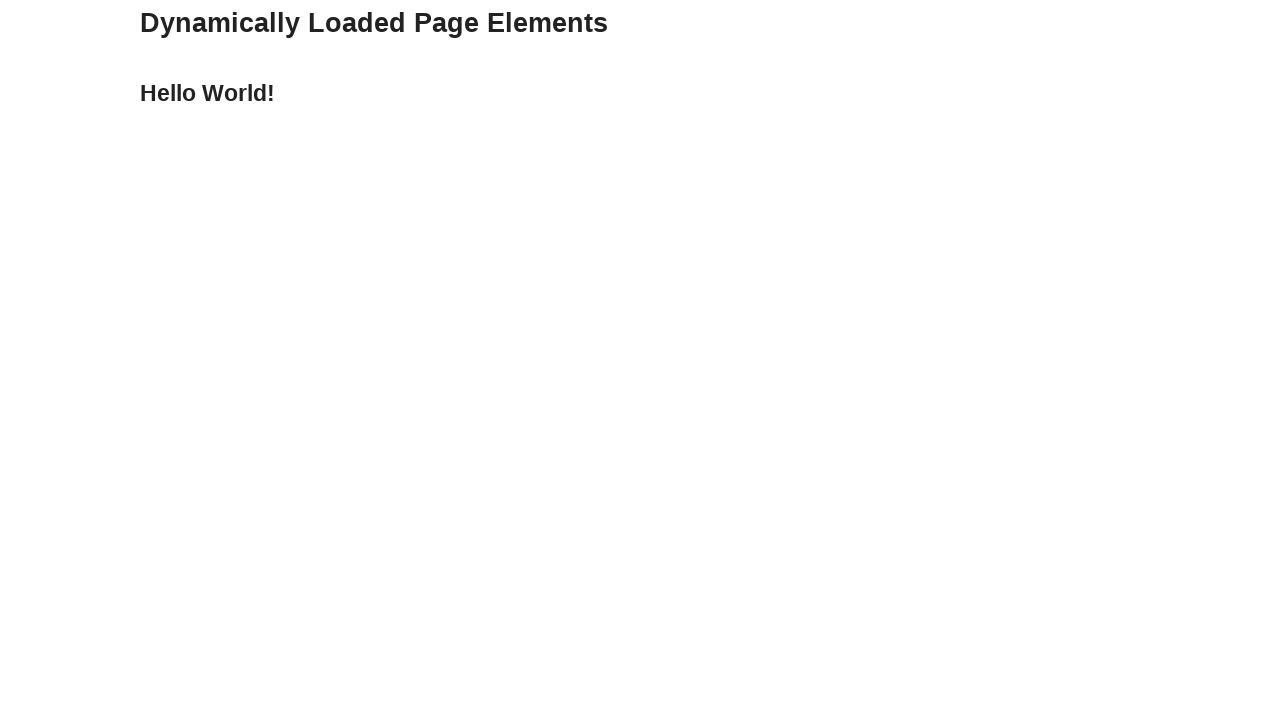